Tests alert with textbox functionality by entering a name in a prompt alert and verifying it appears on the page

Starting URL: http://demo.automationtesting.in/Alerts.html

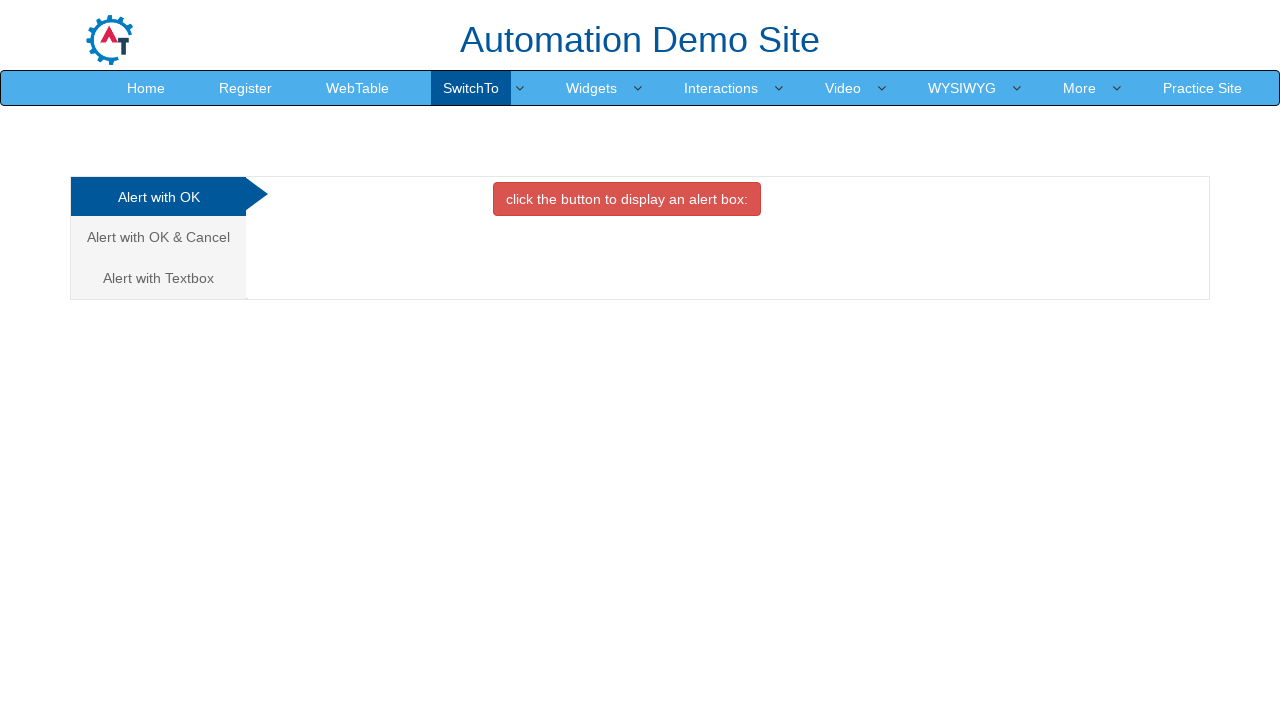

Clicked on 'Alert with Textbox' tab at (158, 278) on xpath=//a[contains(text(),'Alert with Textbox')]
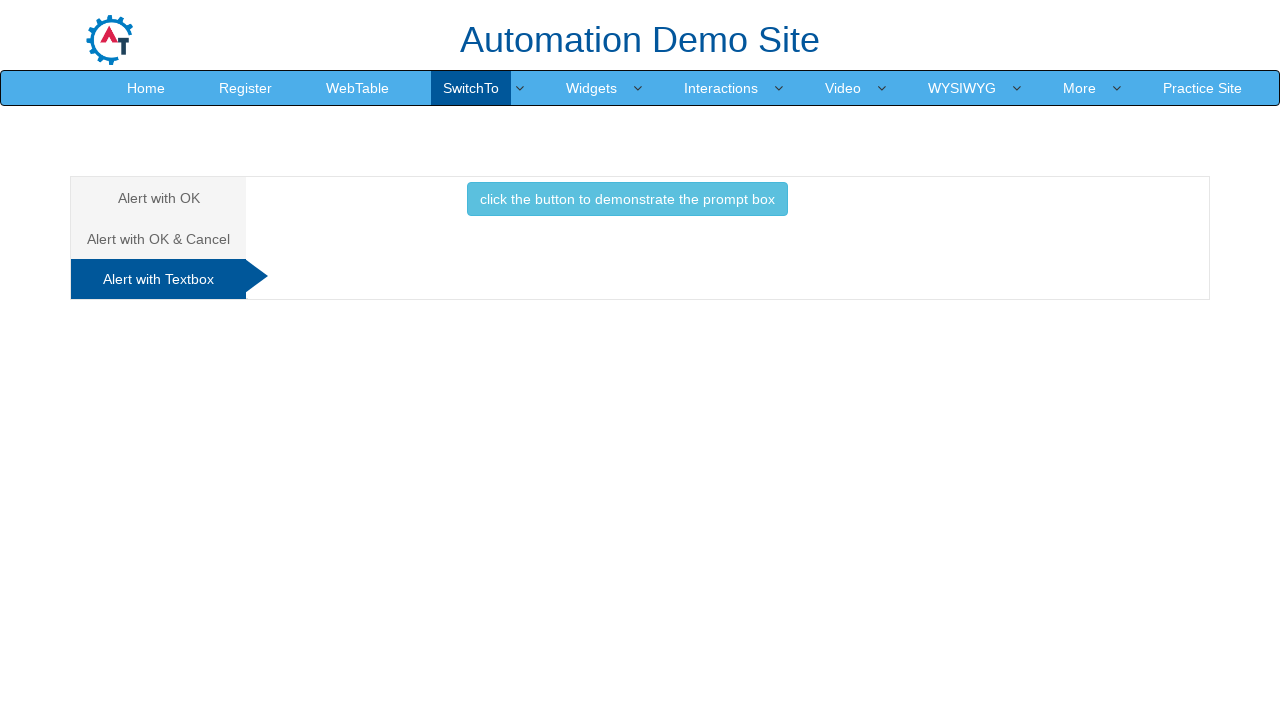

Set up prompt dialog handler to accept with name 'Jennie'
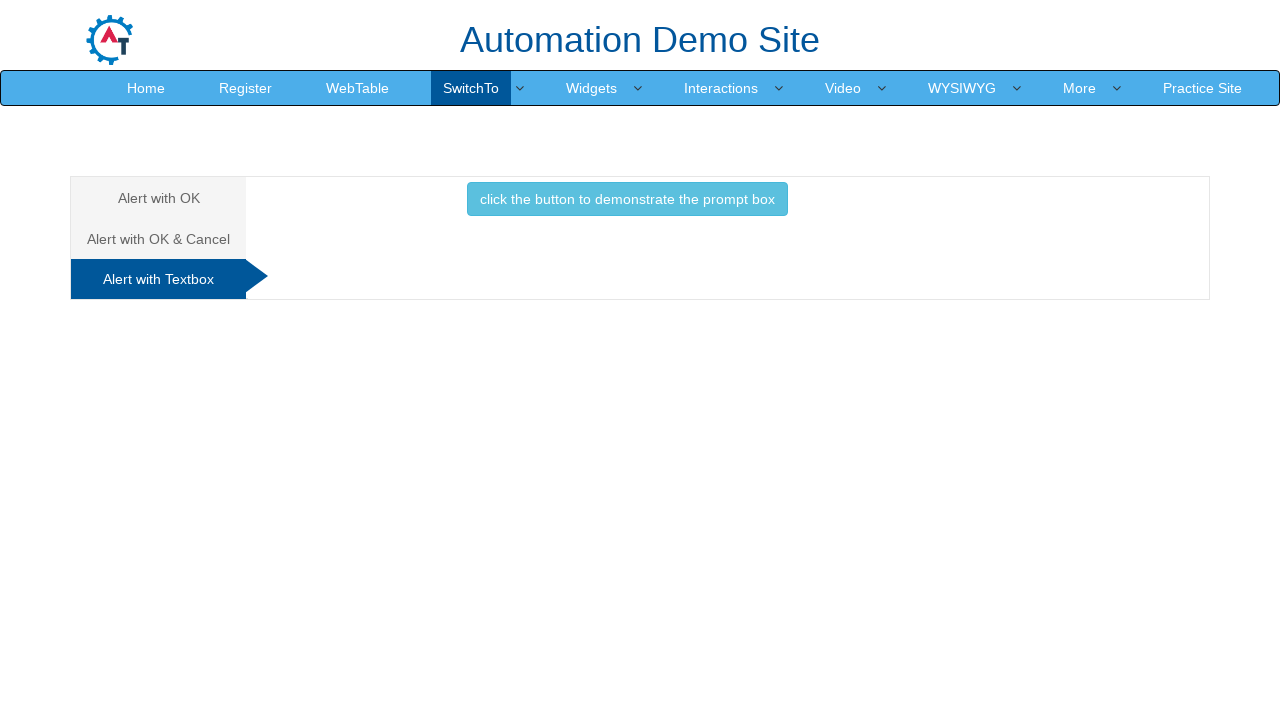

Clicked button to trigger prompt alert at (627, 199) on xpath=//button[@class='btn btn-info']
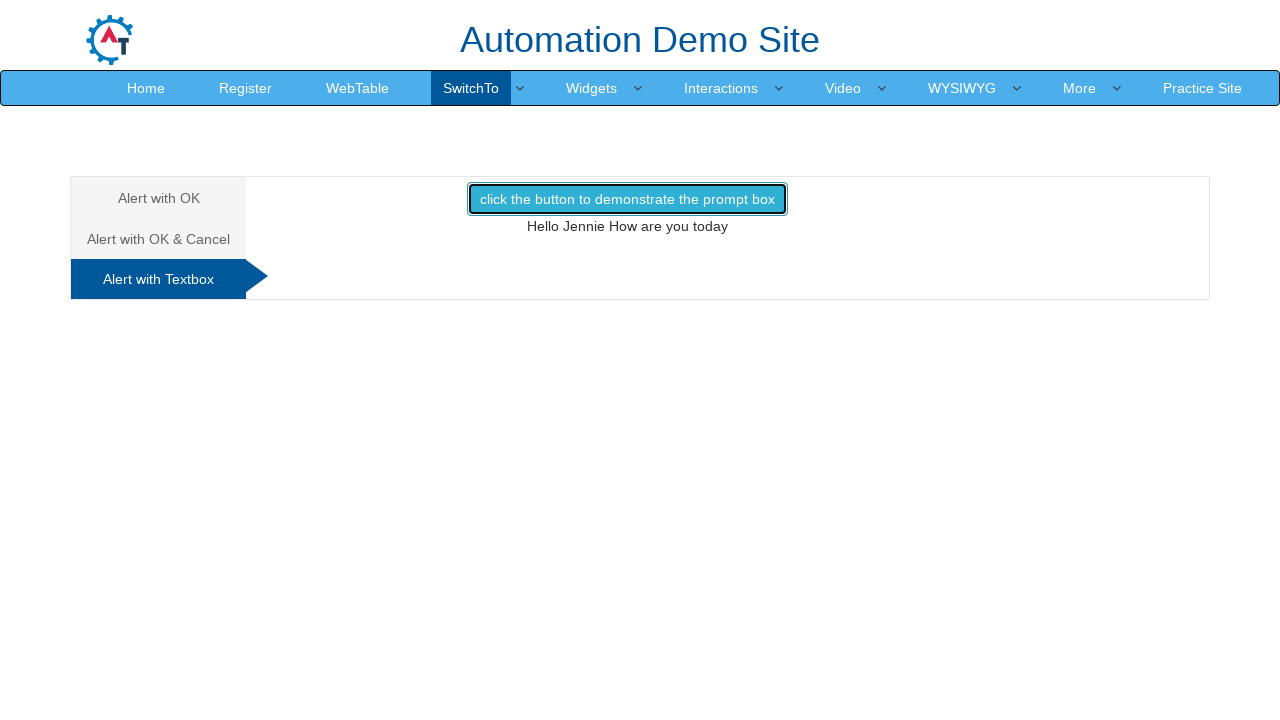

Waited for message element to appear on page
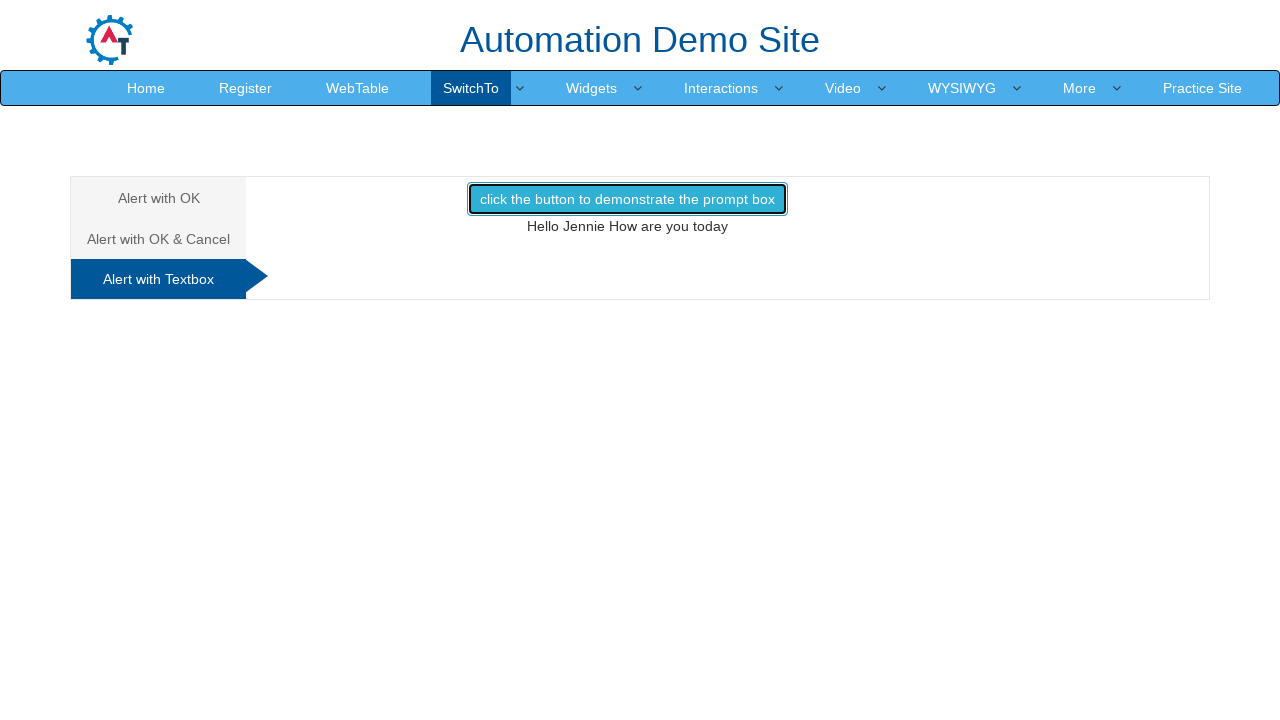

Retrieved message text from demo1 element
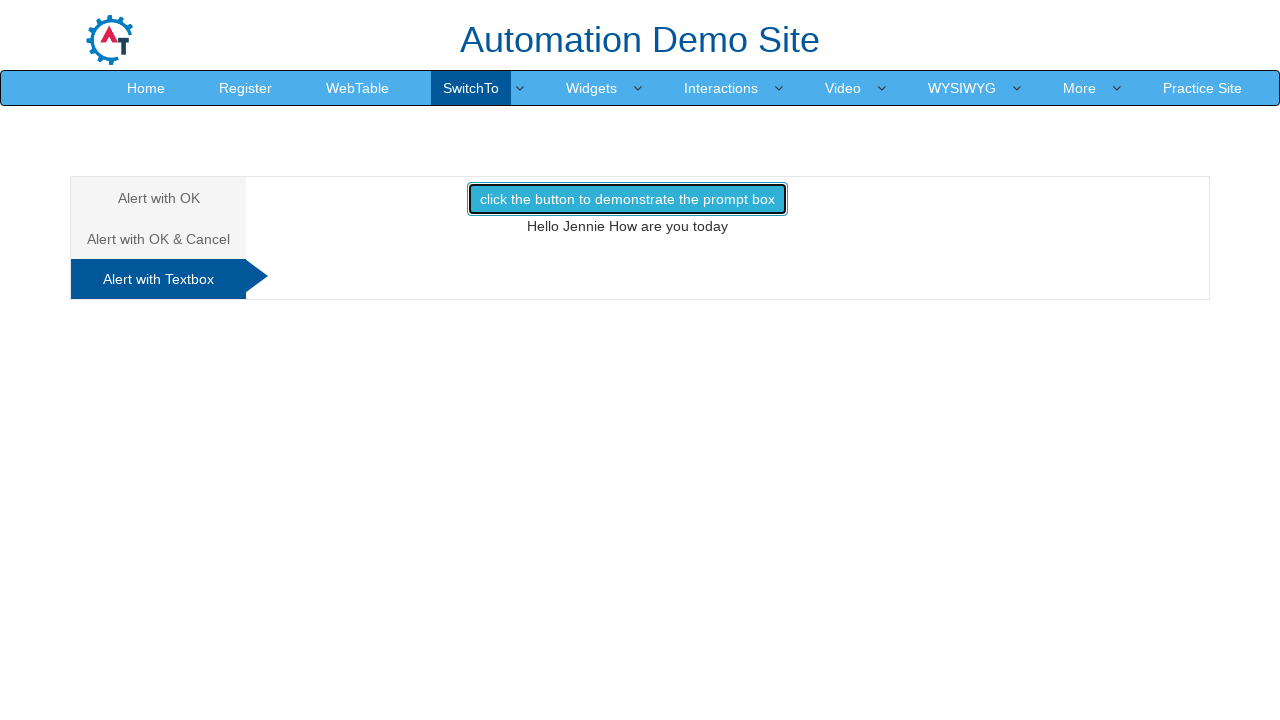

Verified that 'Jennie' appears in the message
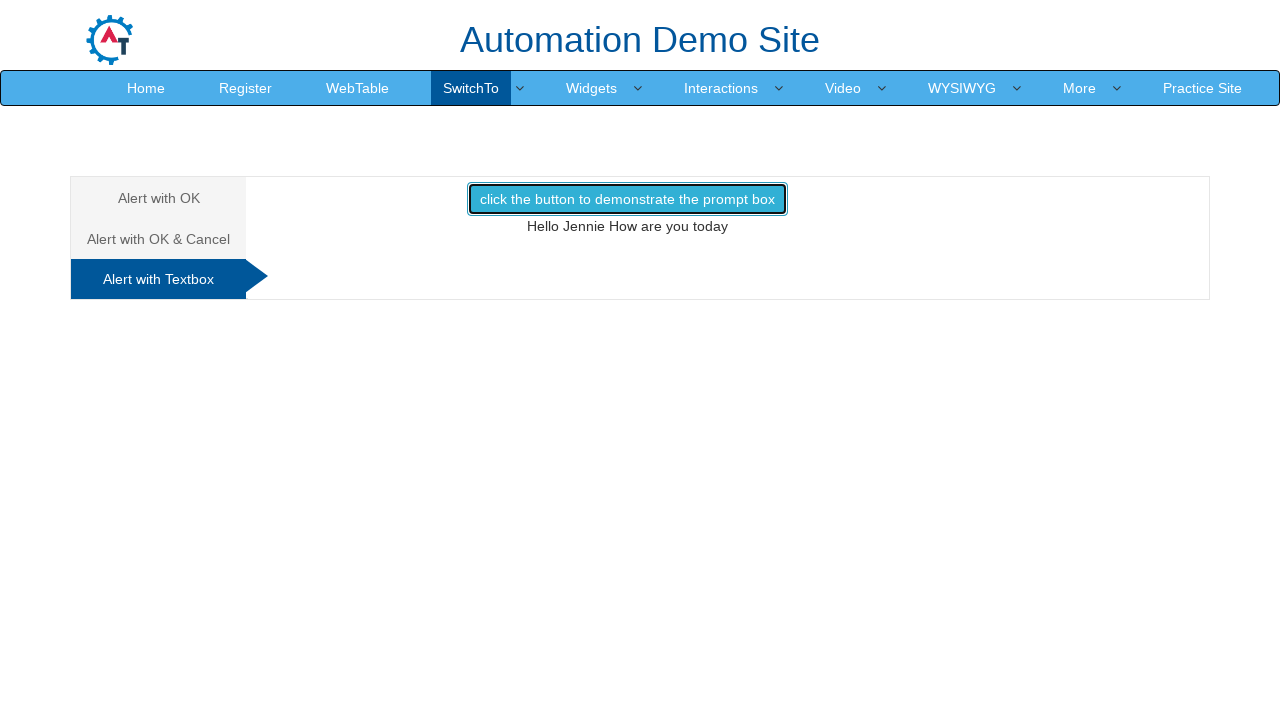

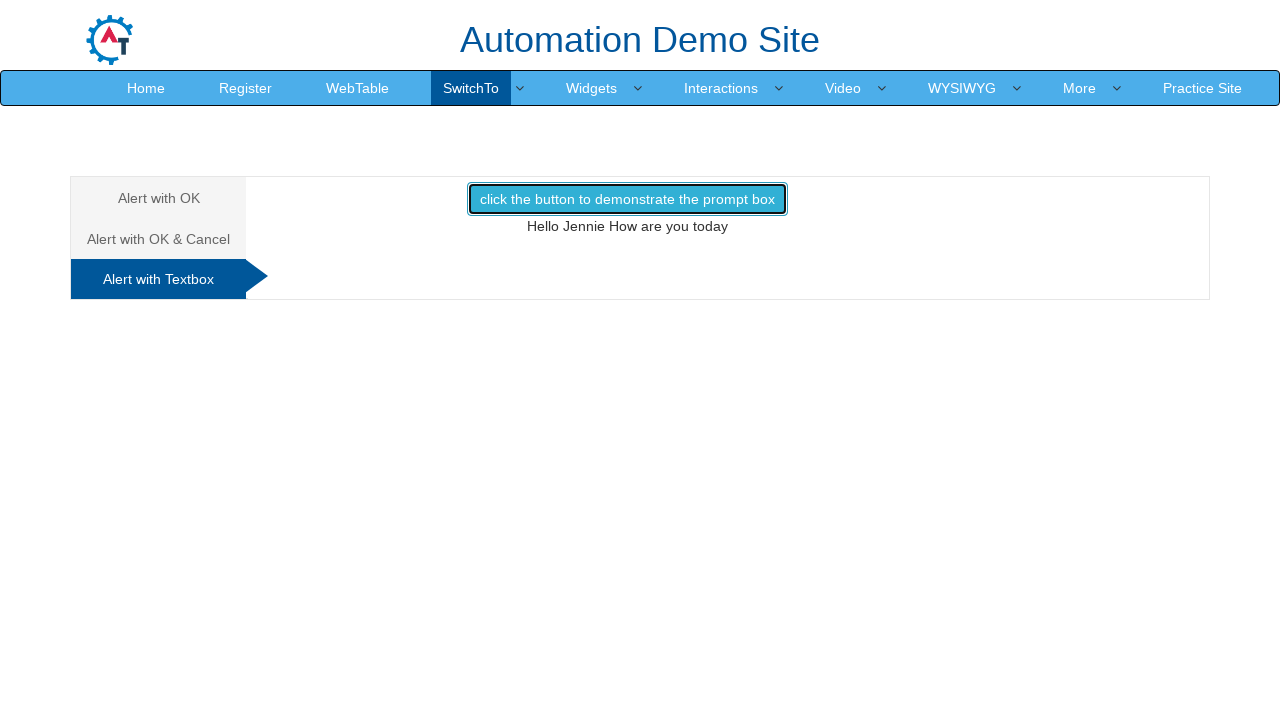